Demonstrates double-click operation on the "Add Element" button on a test page

Starting URL: https://the-internet.herokuapp.com/add_remove_elements/

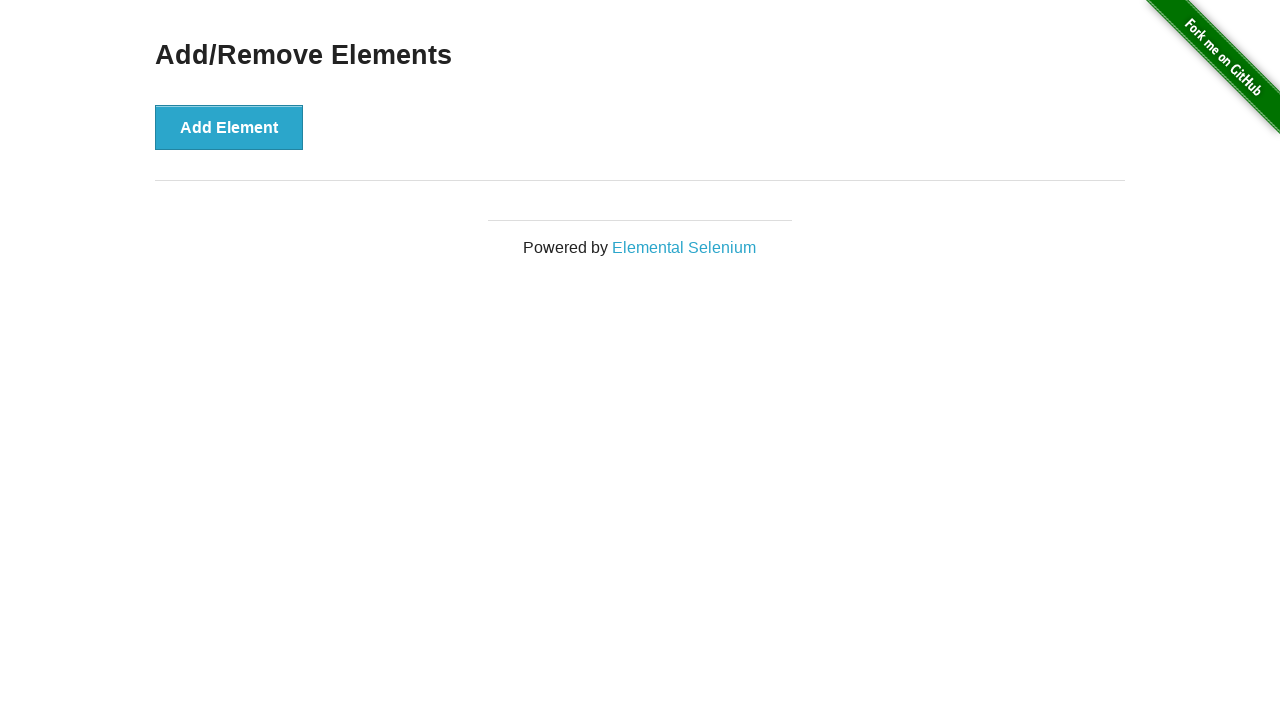

Navigated to the add/remove elements test page
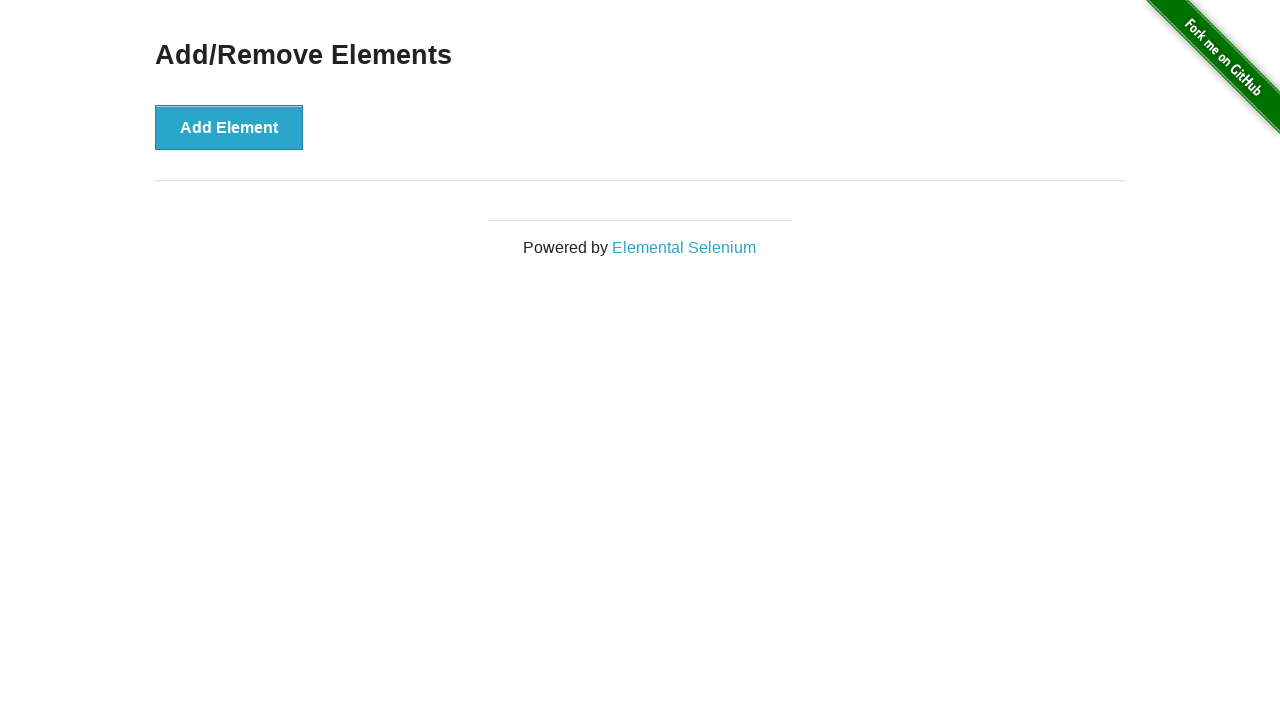

Double-clicked the 'Add Element' button at (229, 127) on internal:role=button[name="Add Element"i]
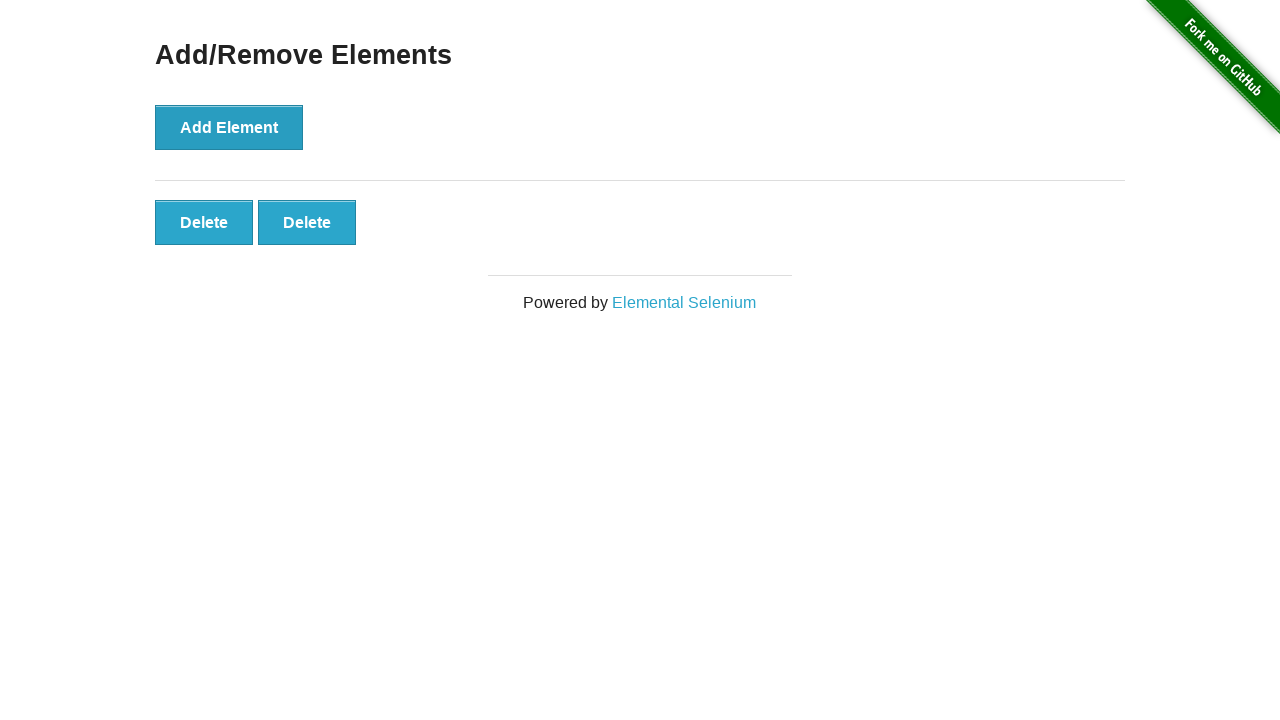

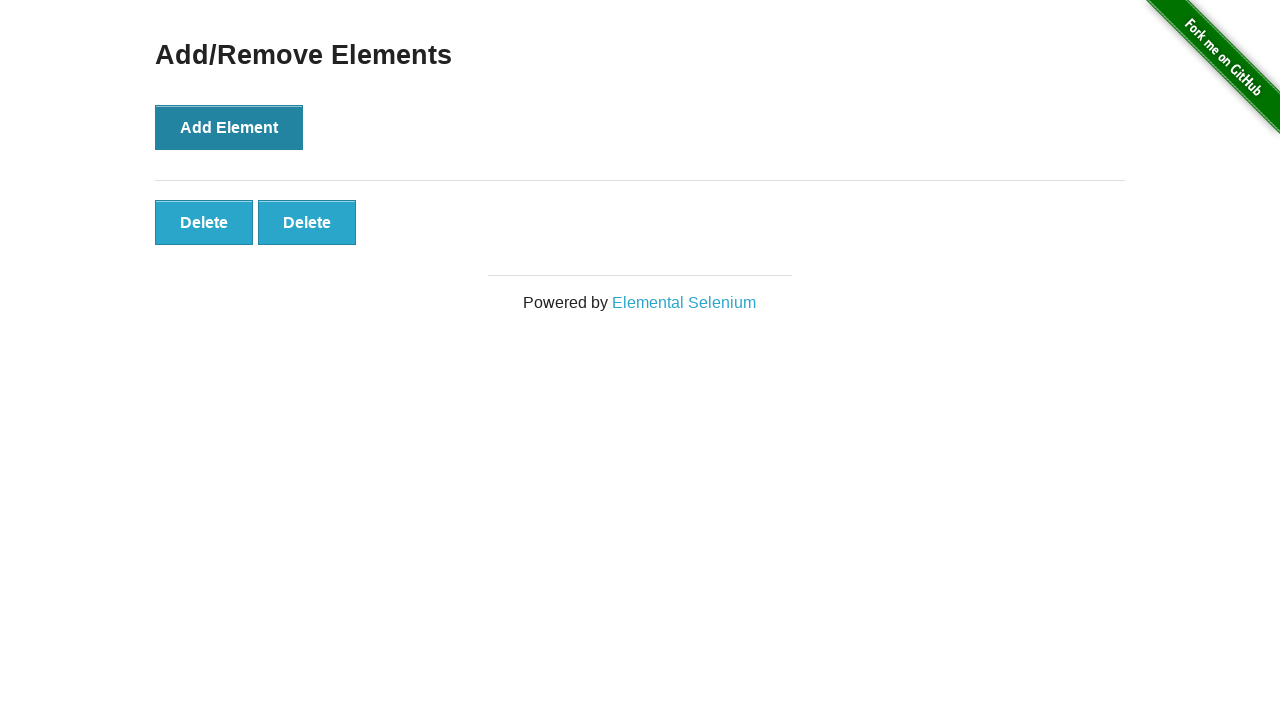